Verifies that the home page is loaded successfully by checking for the home icon element

Starting URL: http://automationexercise.com

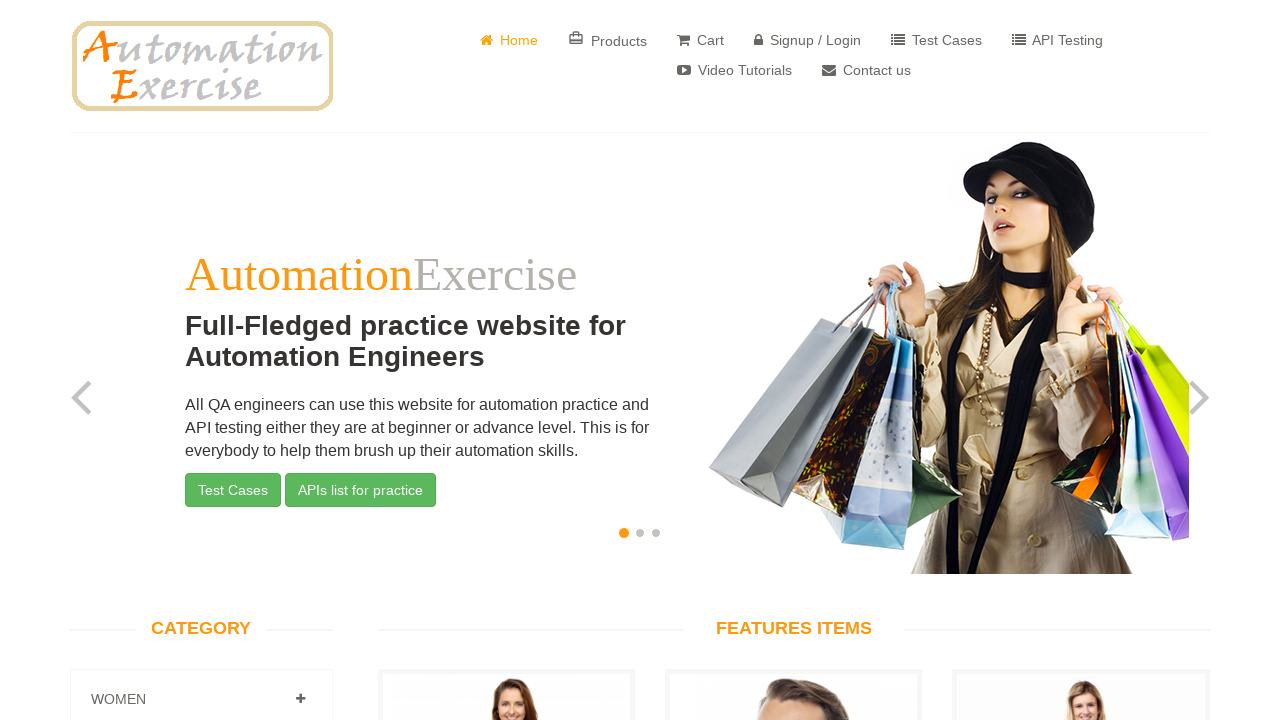

Waited for home icon element to be present in DOM
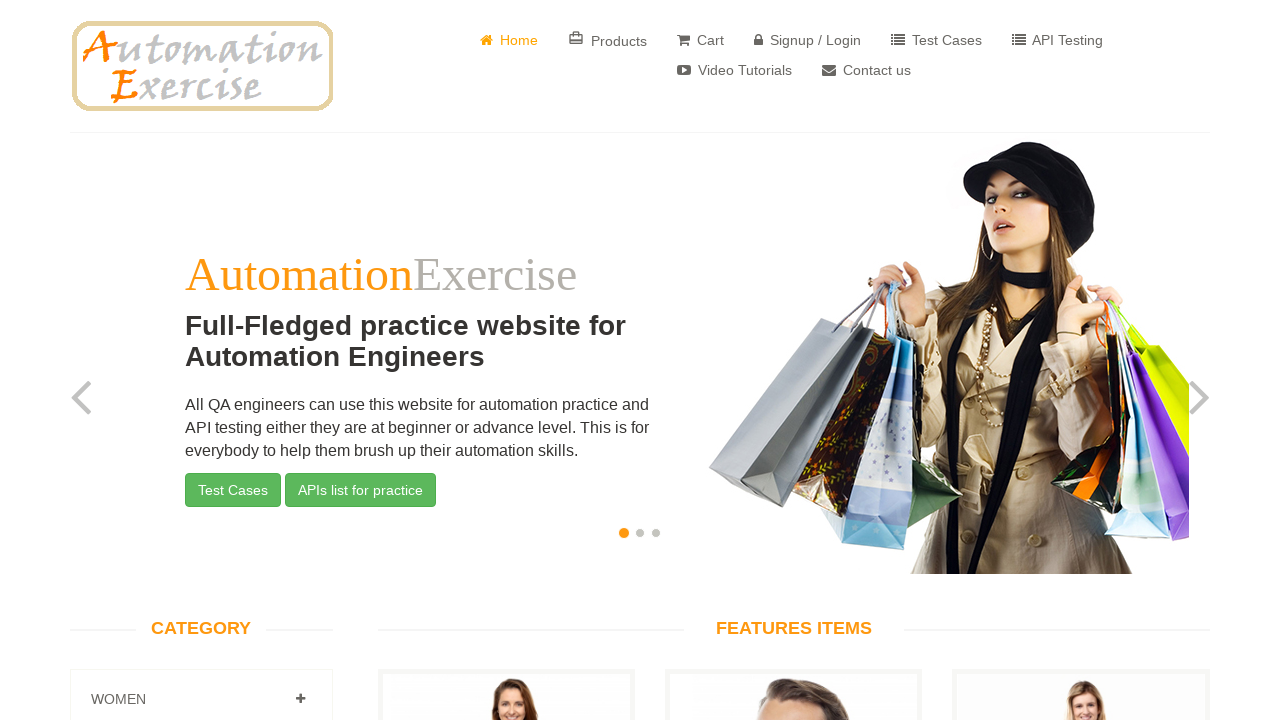

Verified home icon is visible on the page
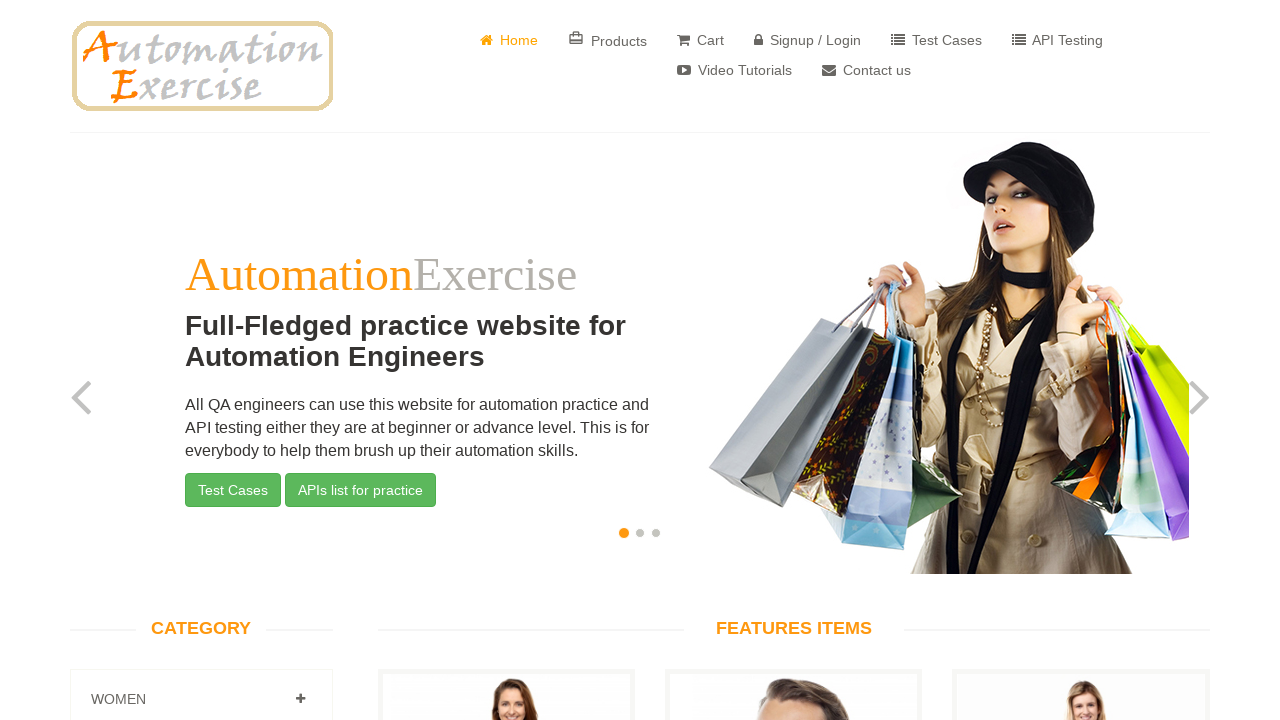

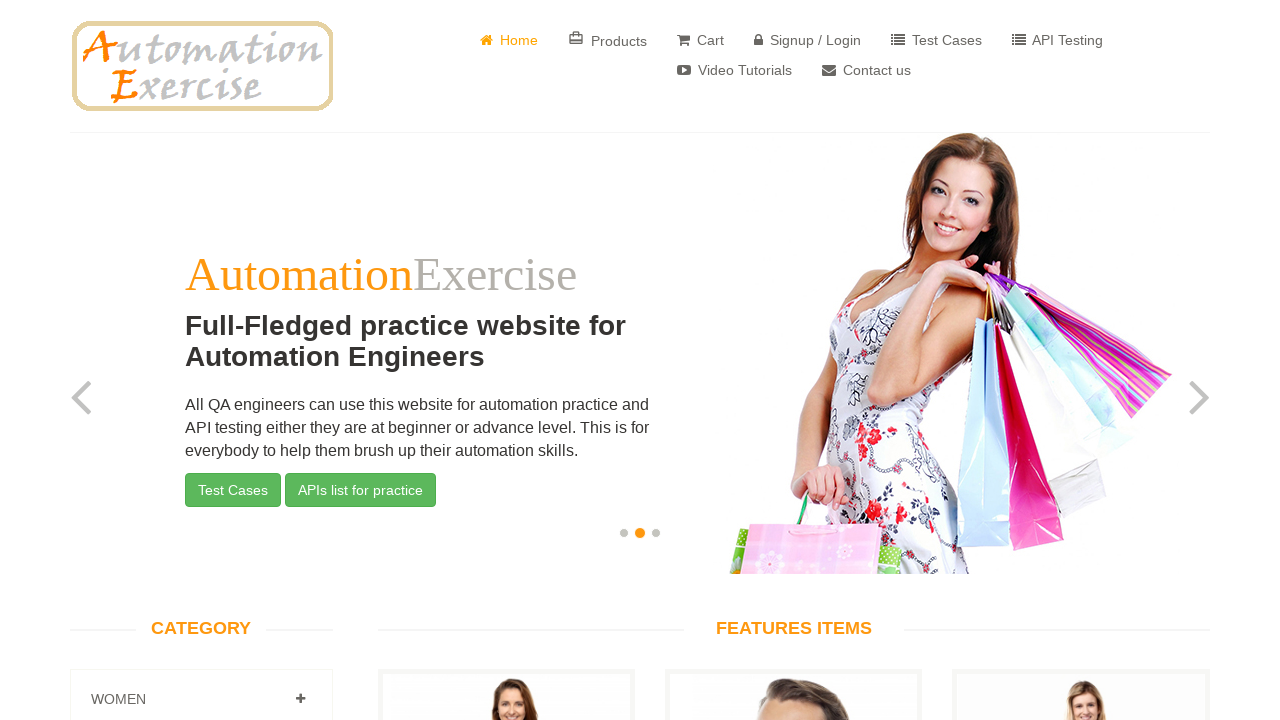